Tests dropdown functionality by clicking on a dropdown menu, then clicking a dropdown item, and verifying the dropdown option text.

Starting URL: https://bonigarcia.dev/selenium-webdriver-java/index.html

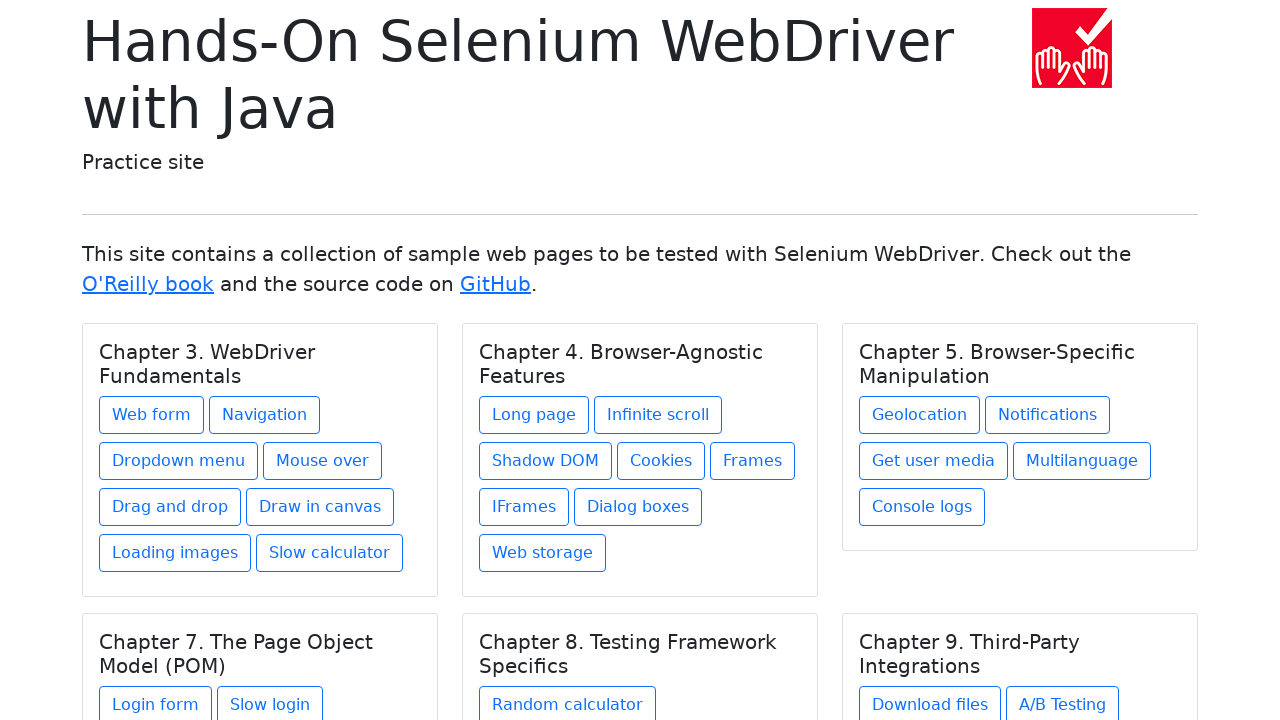

Clicked dropdown link at (178, 461) on xpath=//div[1]/div/div/a[3]
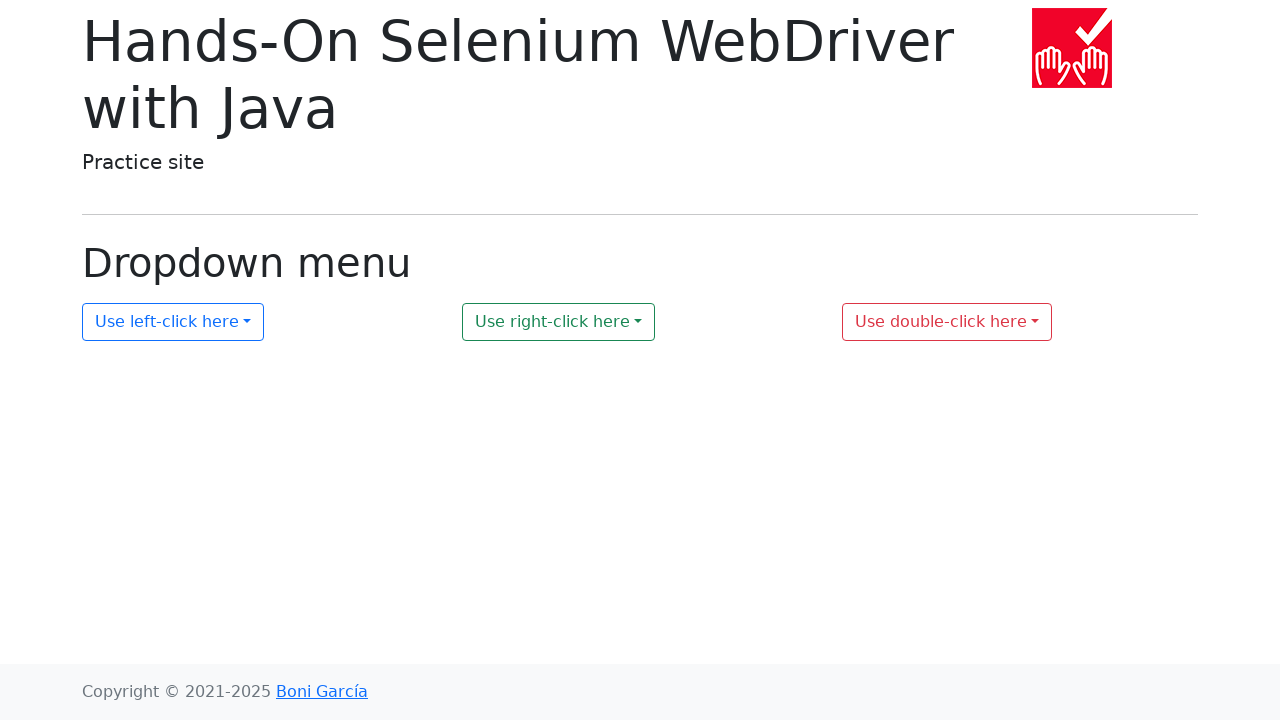

Clicked dropdown button at (173, 322) on #my-dropdown-1
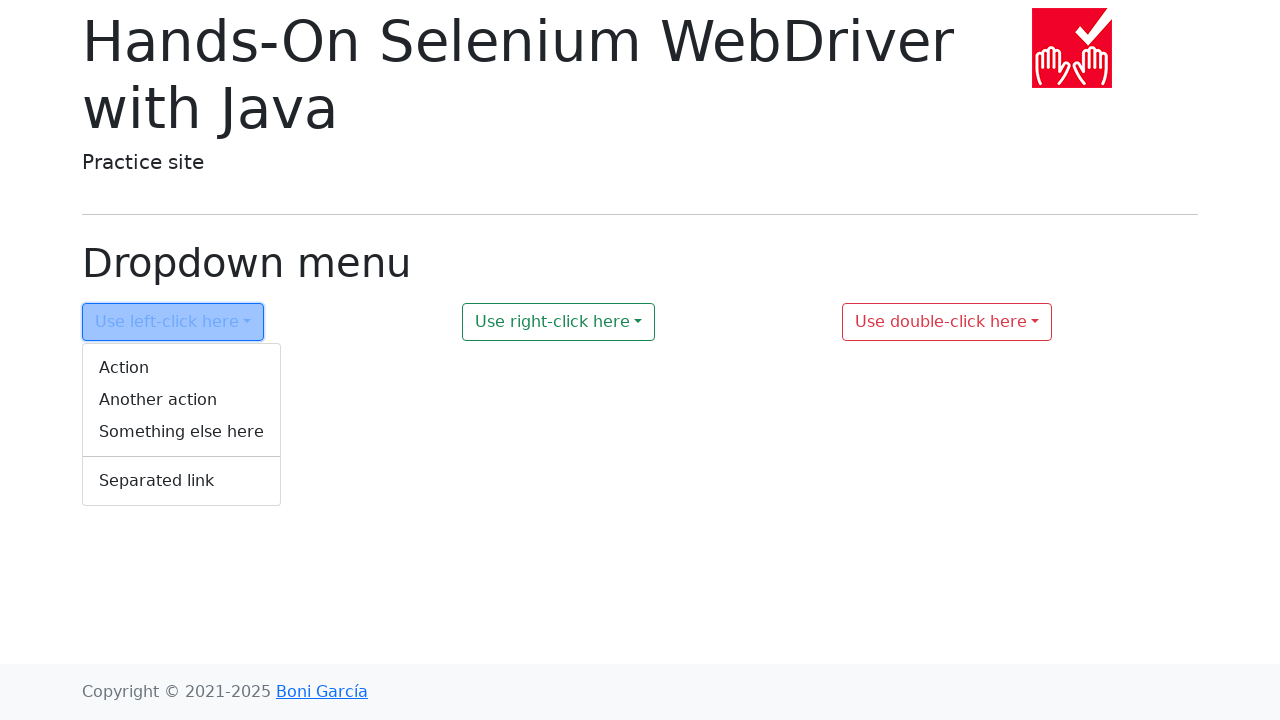

Dropdown item loaded
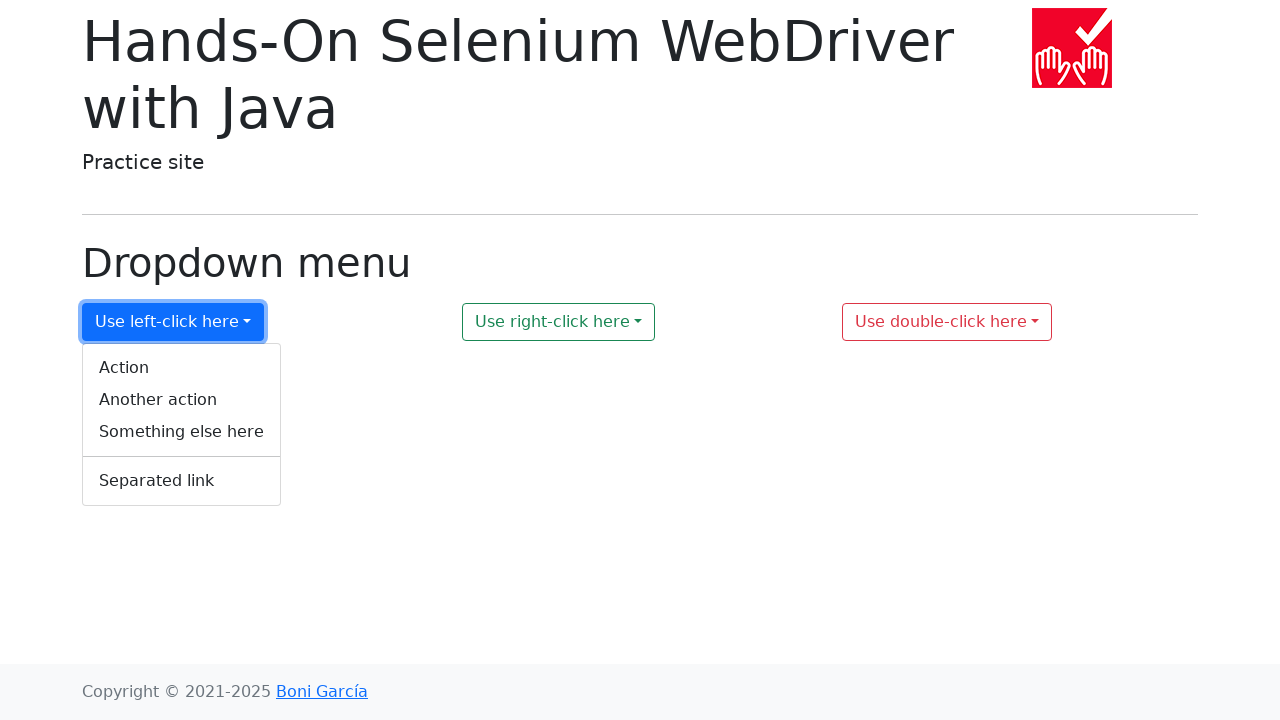

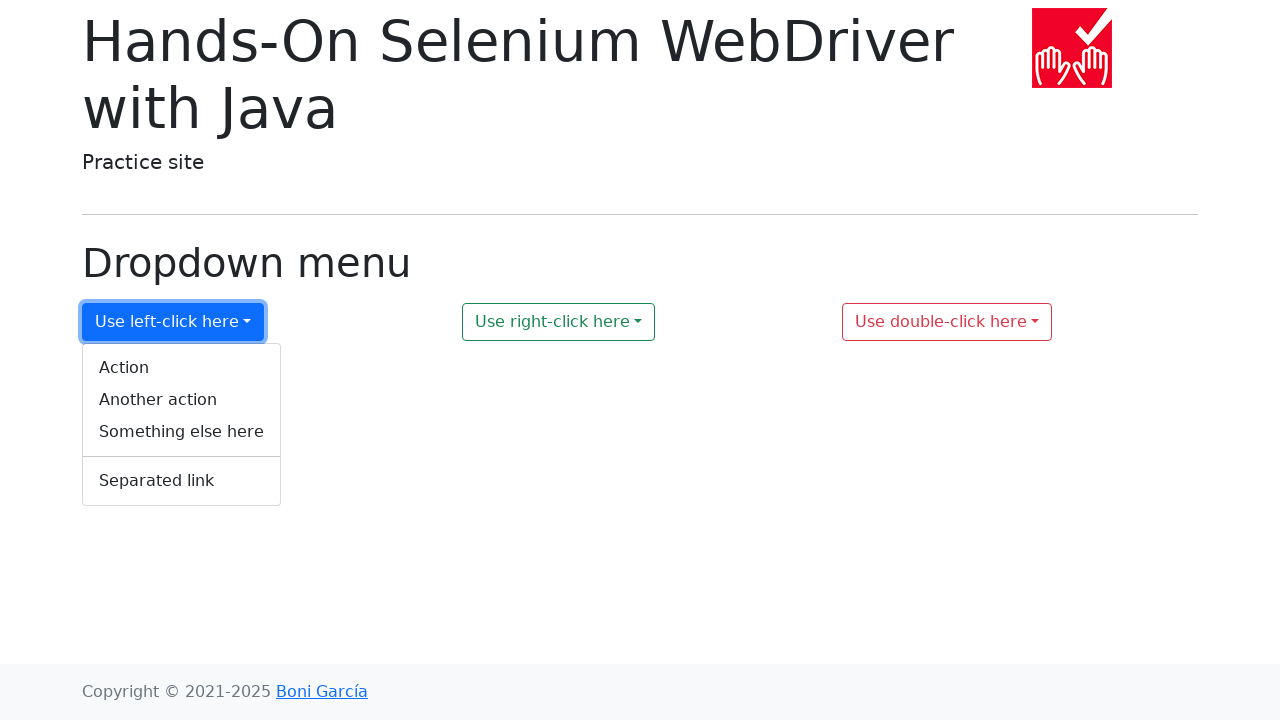